Tests multiple window handling by clicking a link that opens a new window, switching to the new window to read text, then switching back to the parent window to verify content.

Starting URL: http://the-internet.herokuapp.com/

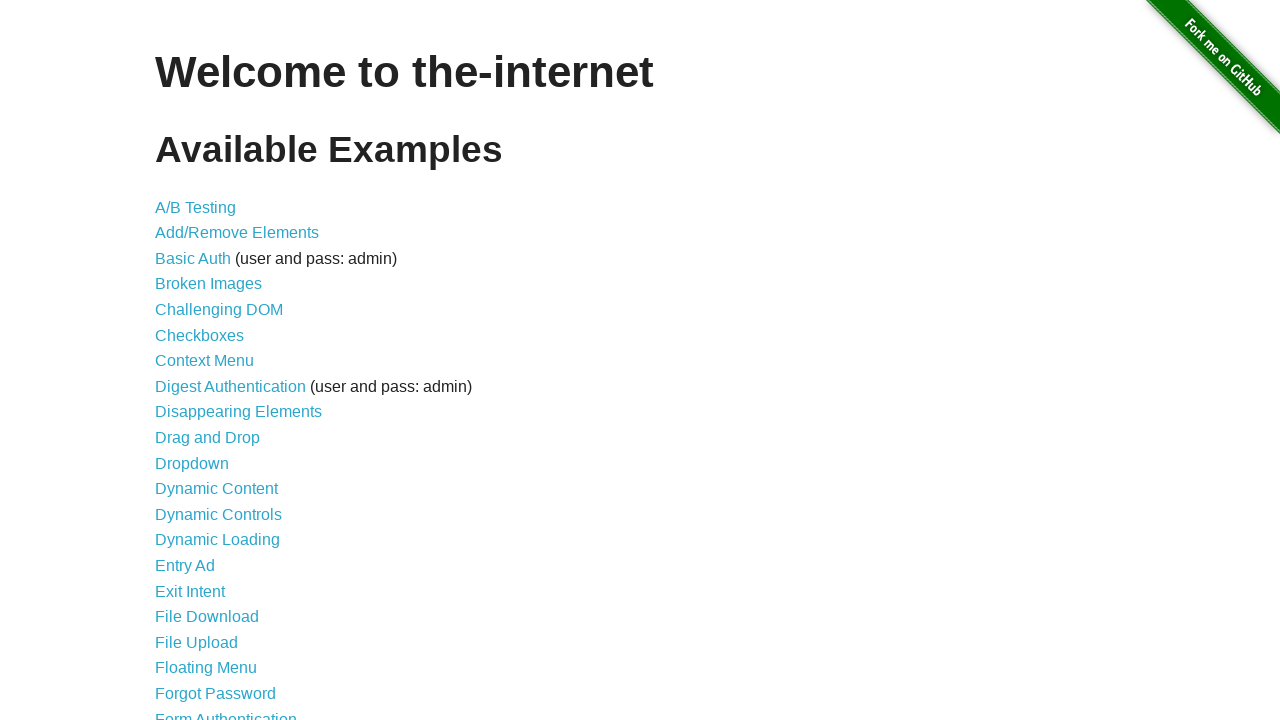

Clicked on 'Multiple Windows' link at (218, 369) on text=Multiple Windows
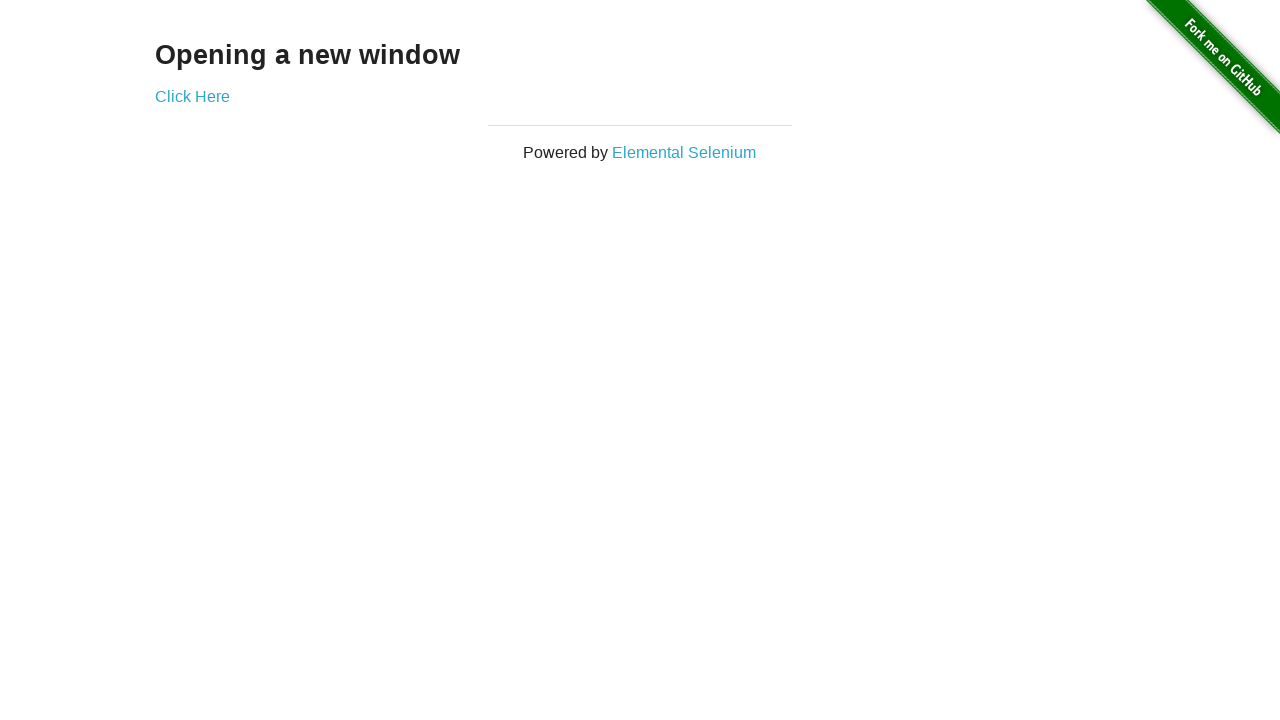

Clicked link that opens a new window at (192, 96) on a[href*='windows']
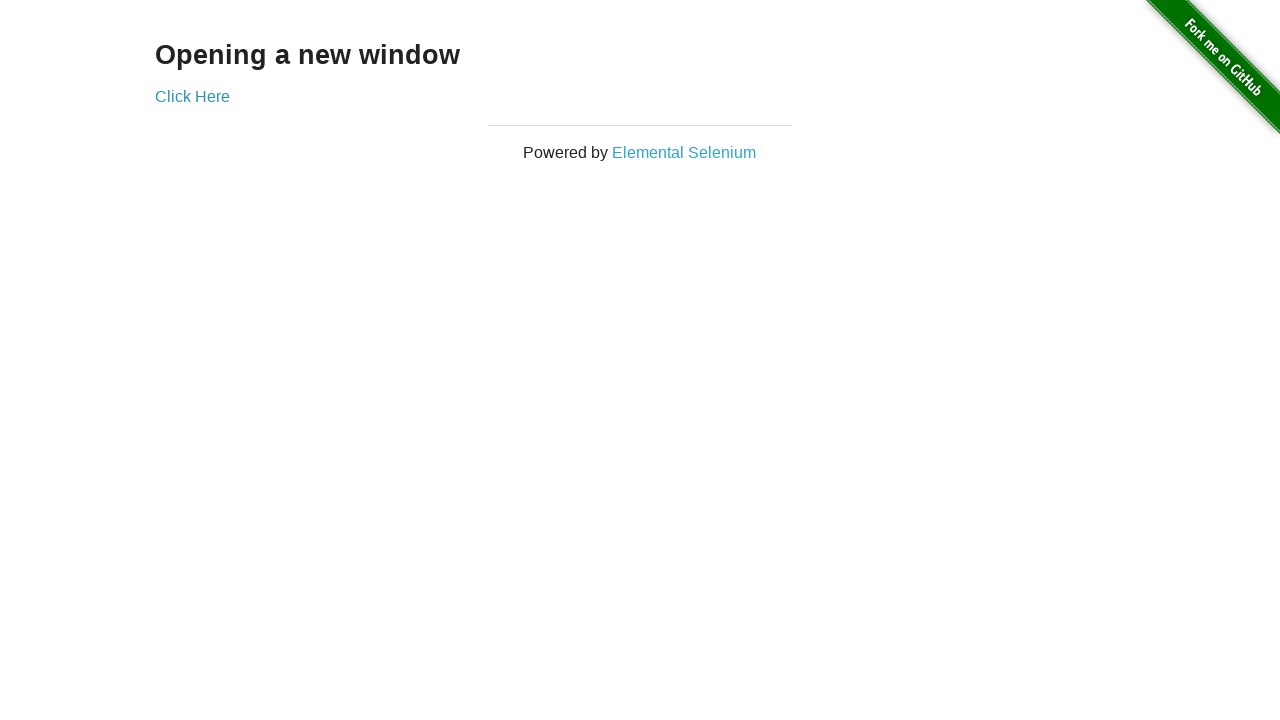

New window opened and captured
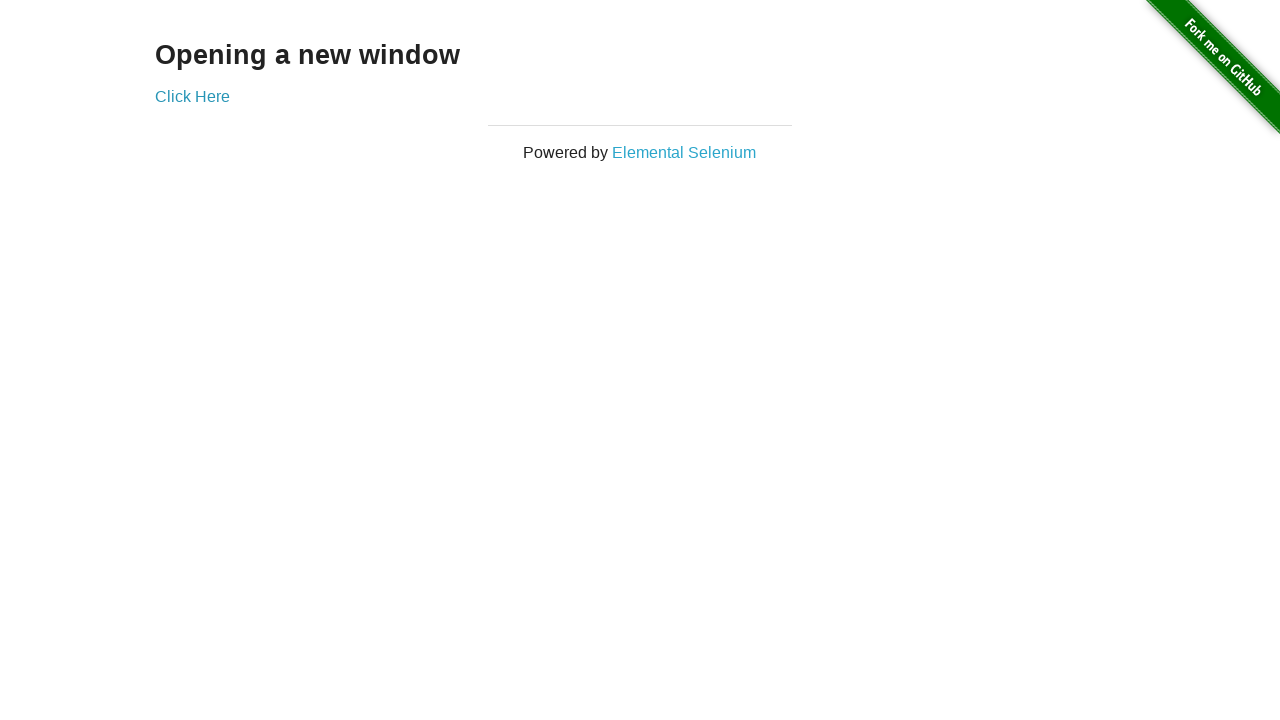

New window loaded and header element found
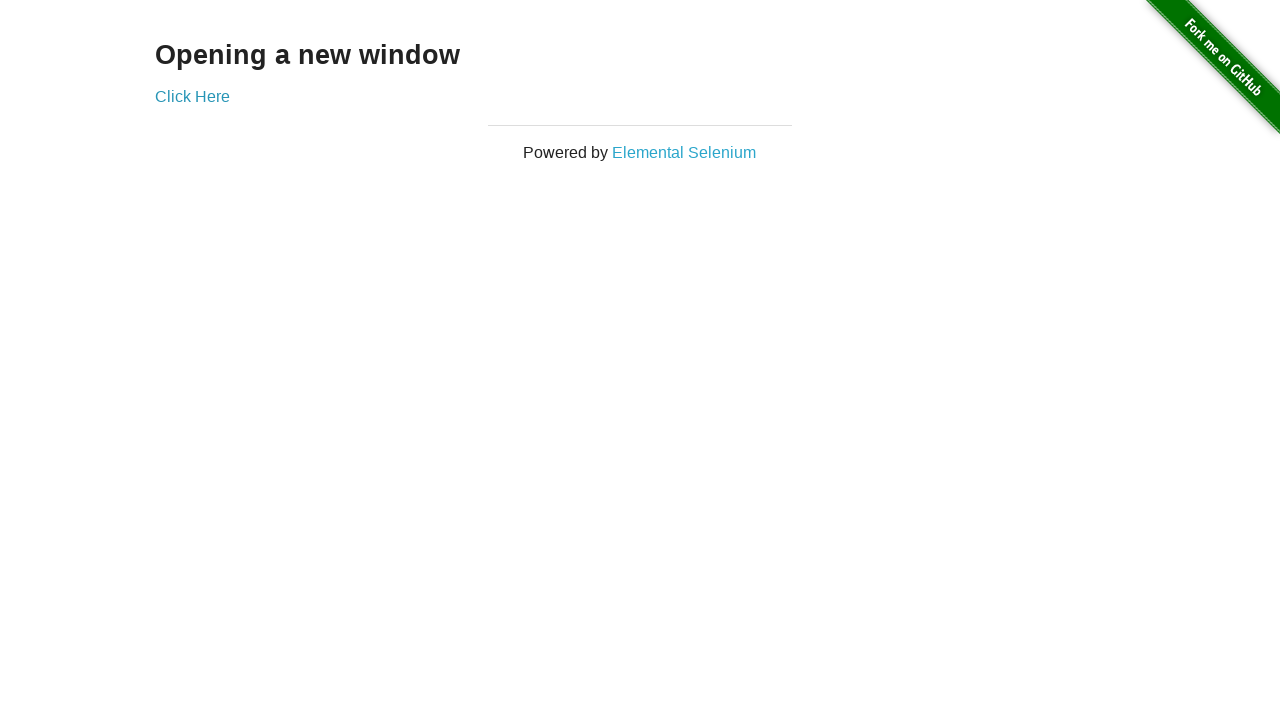

Read text from new window: 'New Window'
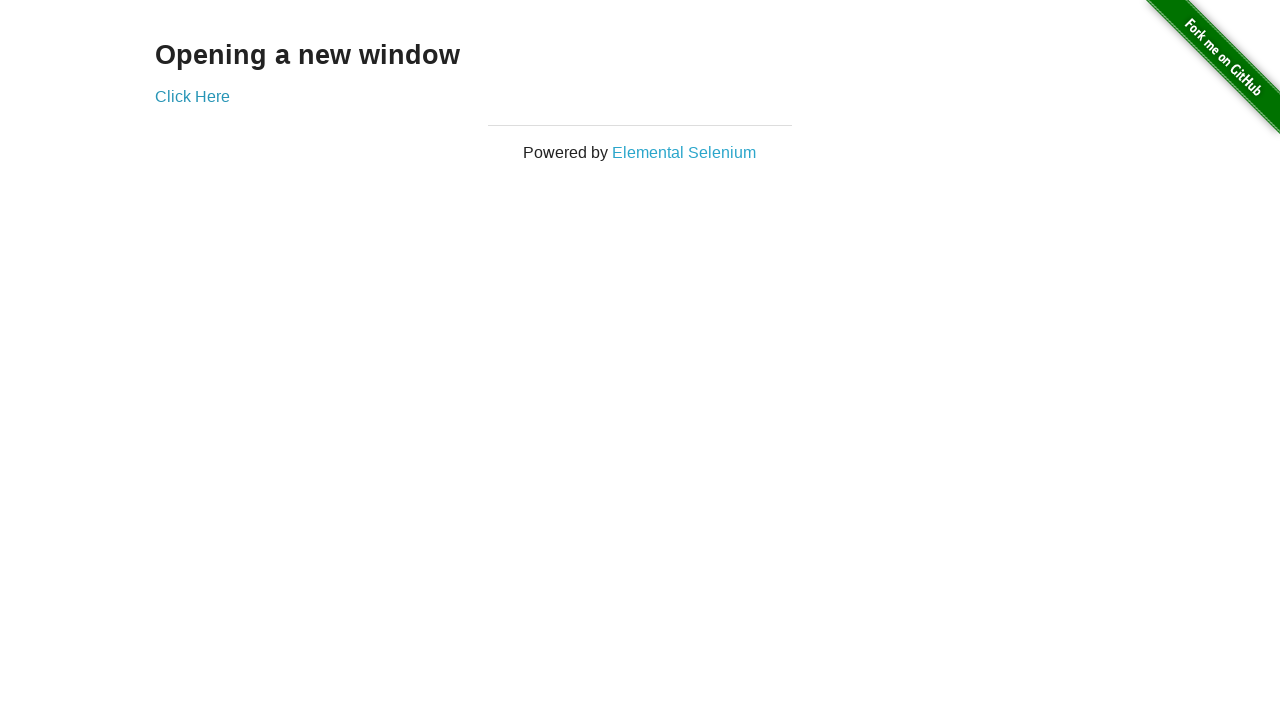

Switched back to original window
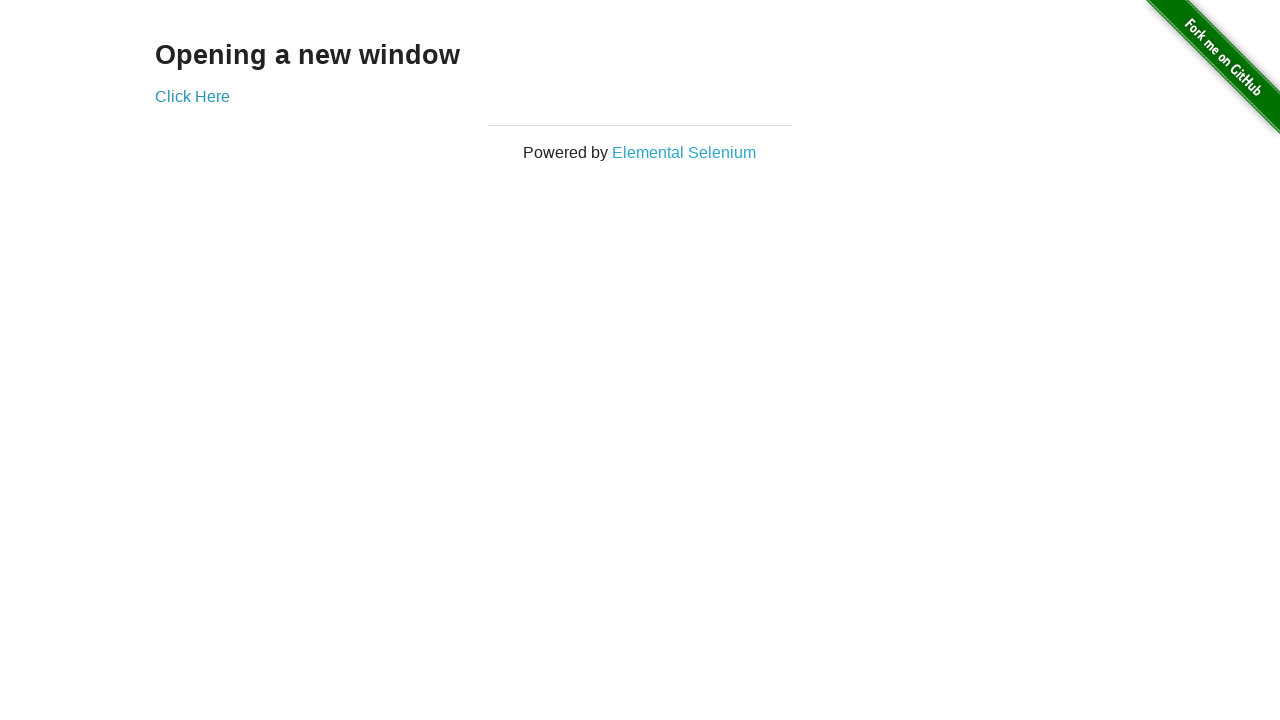

Read text from original window: 'Opening a new window'
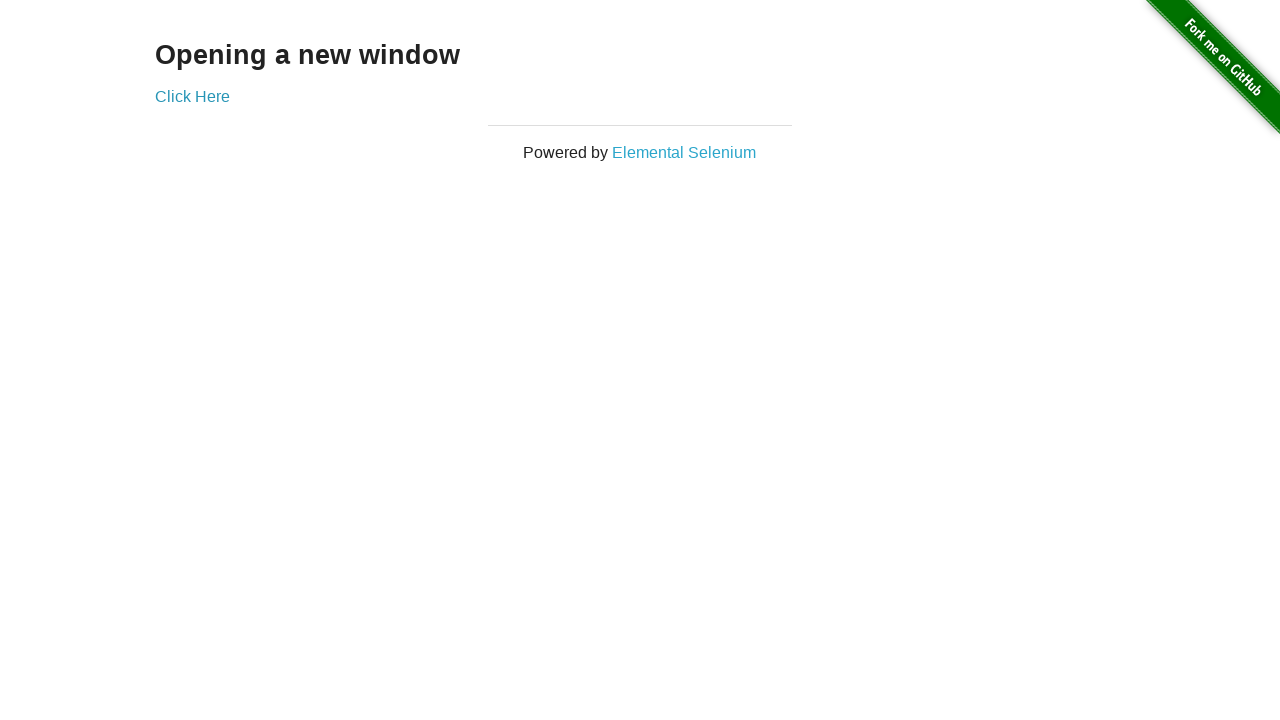

Closed the new window
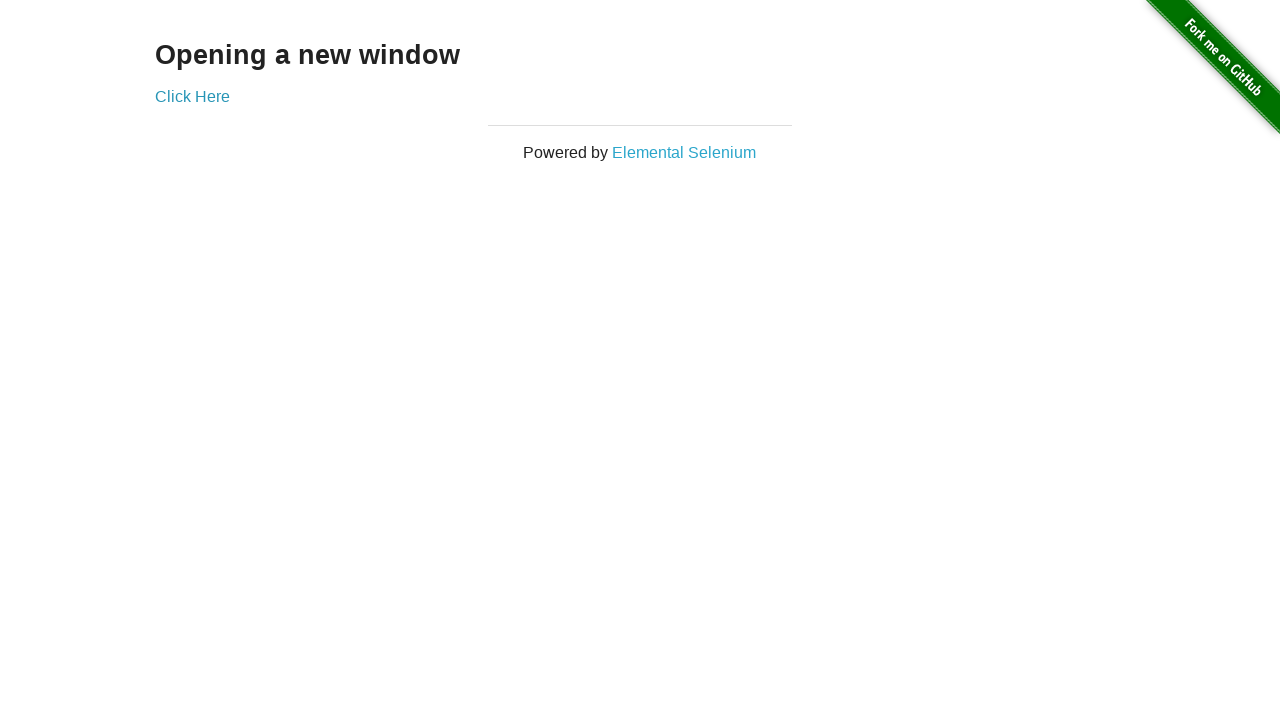

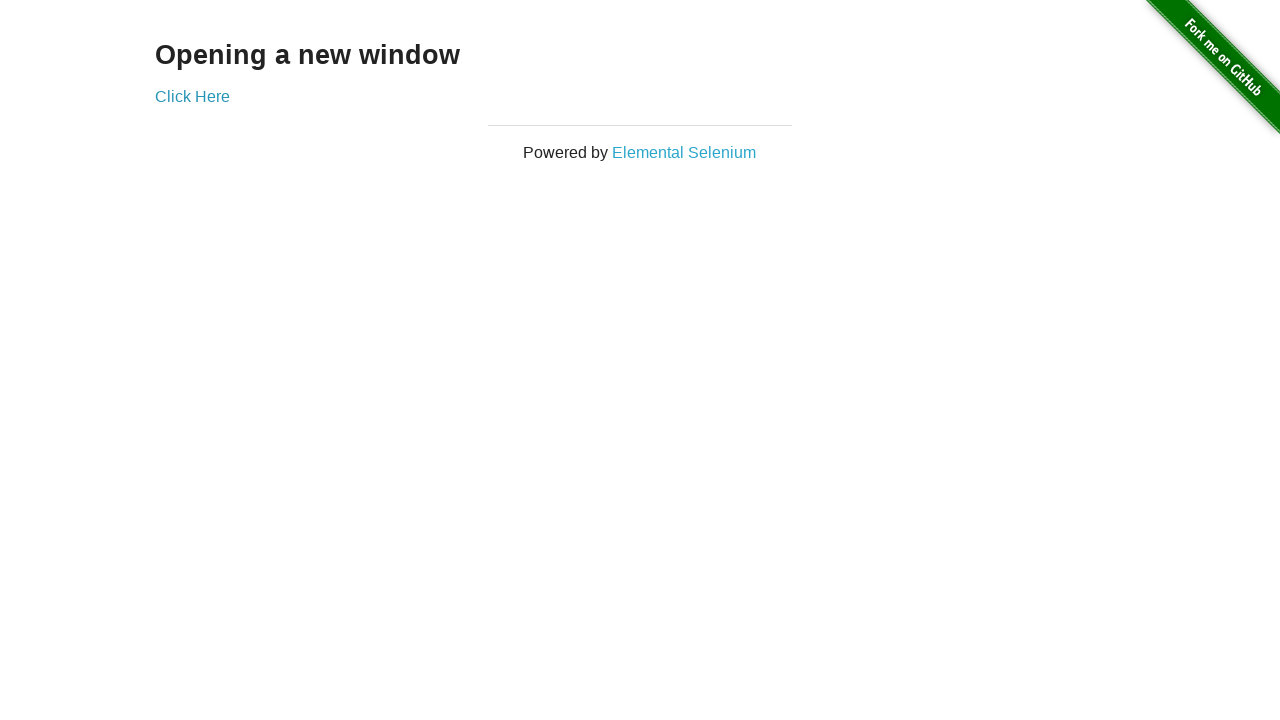